Navigates to SeleniumBase homepage and waits for the logo image to be visible

Starting URL: https://seleniumbase.github.io/

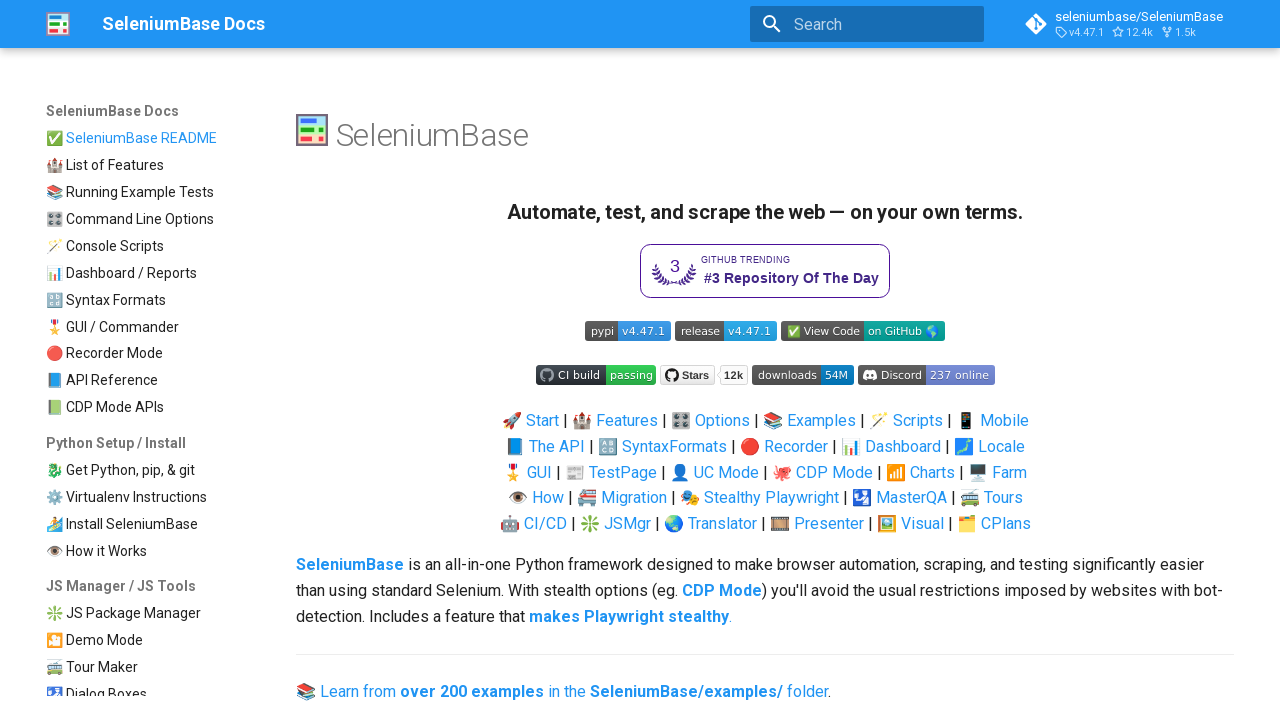

Navigated to SeleniumBase homepage
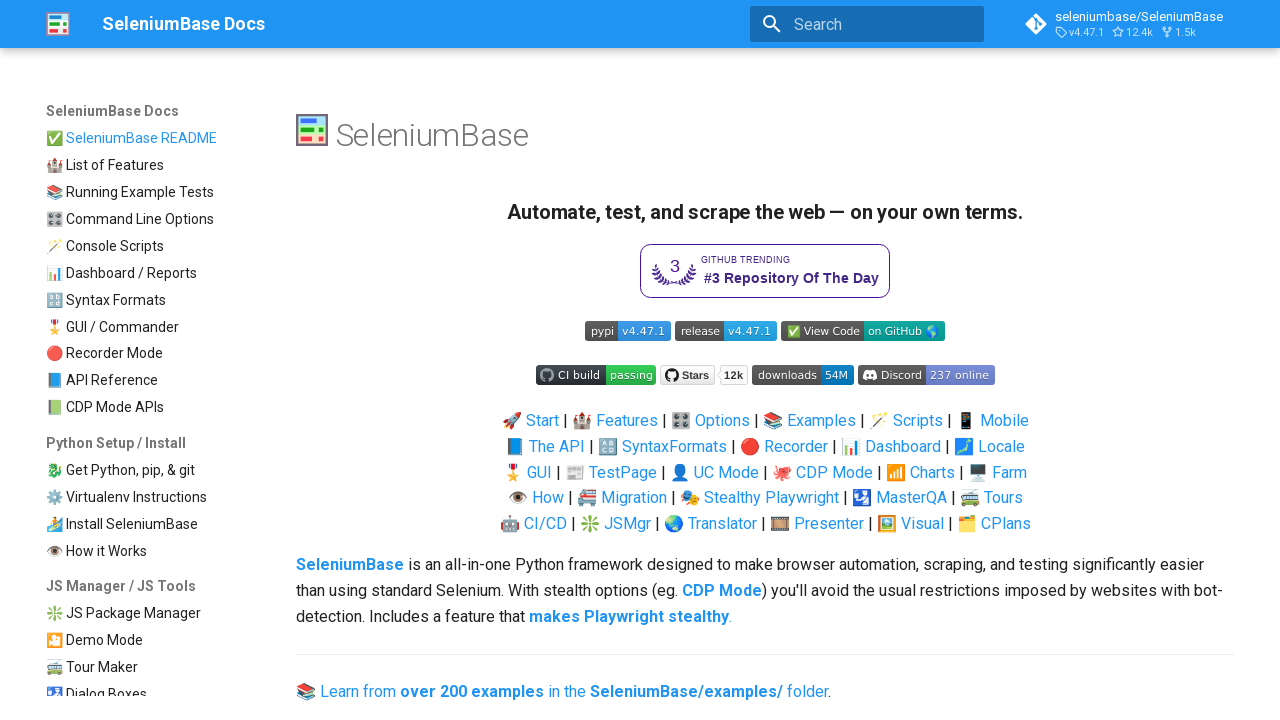

SeleniumBase logo image is visible
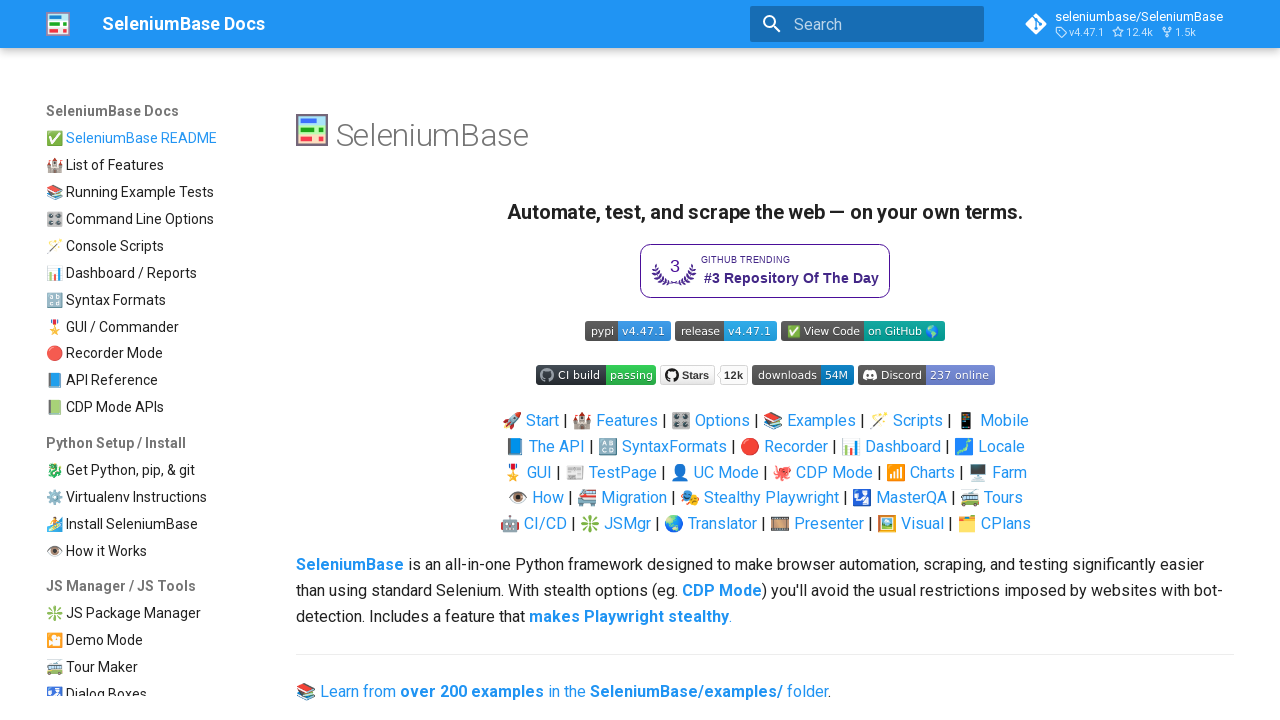

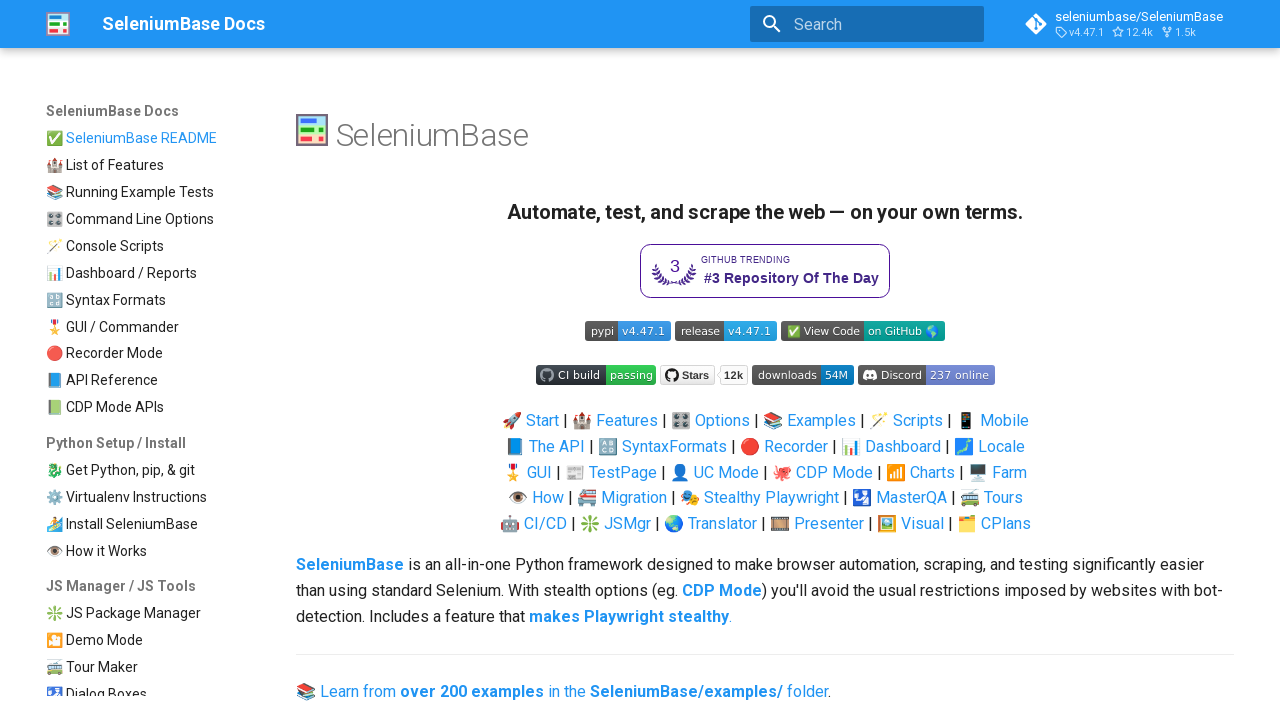